Tests browser navigation methods by visiting Shein and AliExpress websites, then navigating back, forward, and refreshing the page

Starting URL: https://de.shein.com/

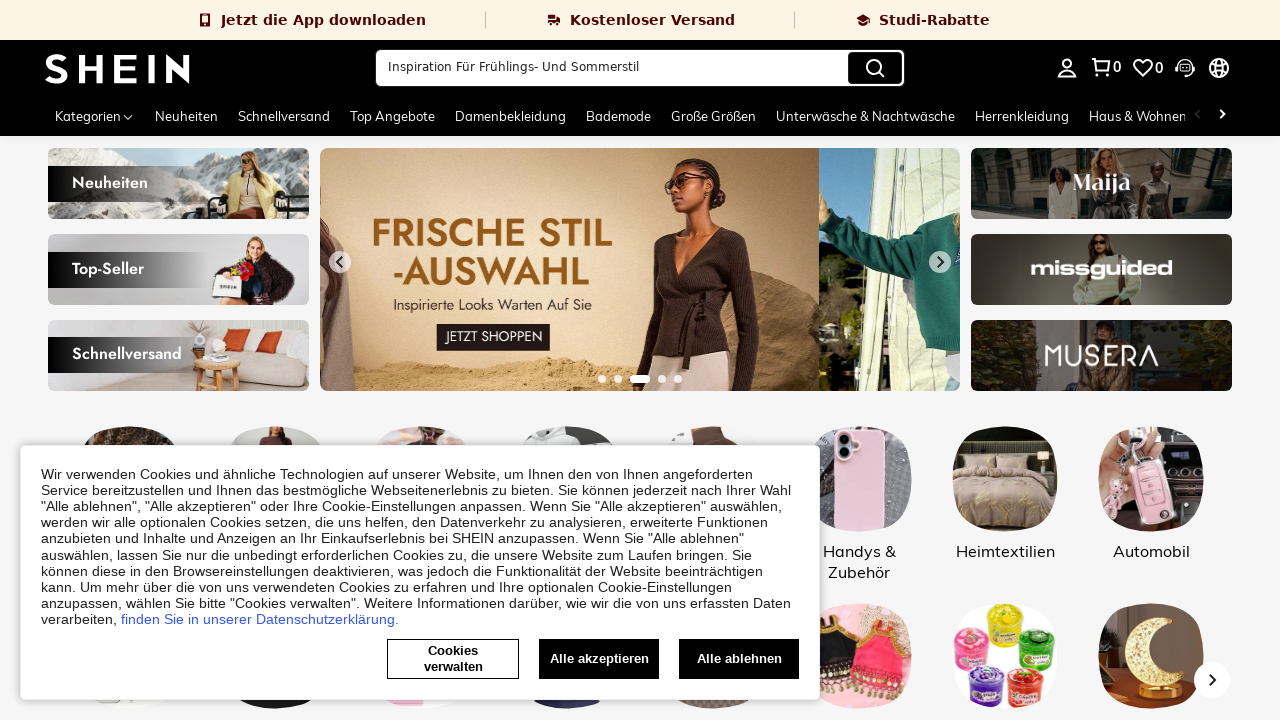

Navigated to AliExpress website (https://de.aliexpress.com/)
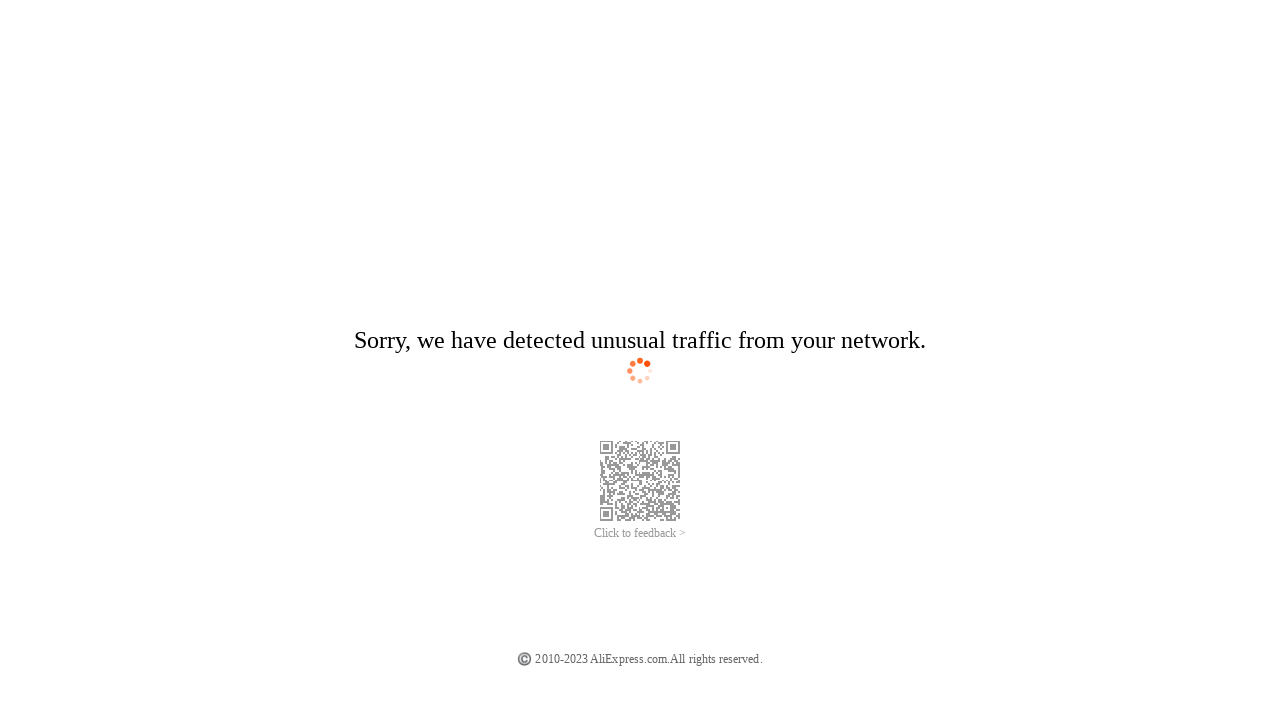

Navigated back to Shein website
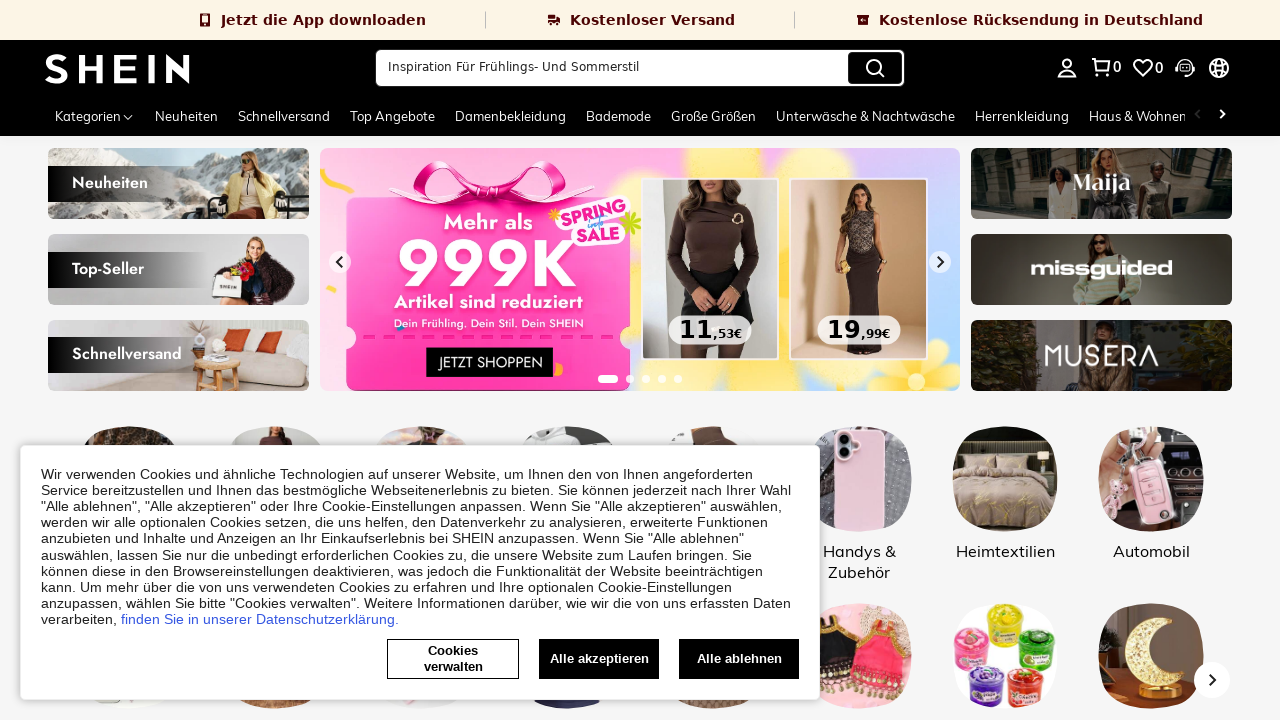

Navigated forward to AliExpress website
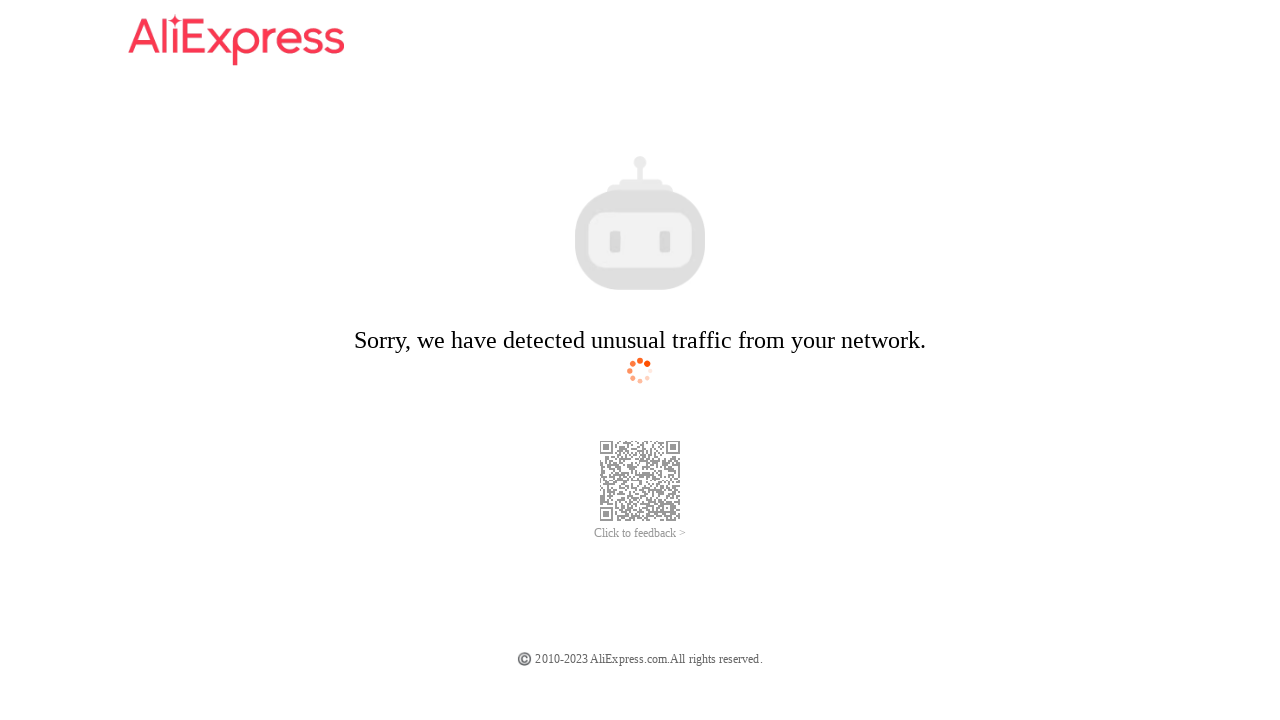

Refreshed the current page
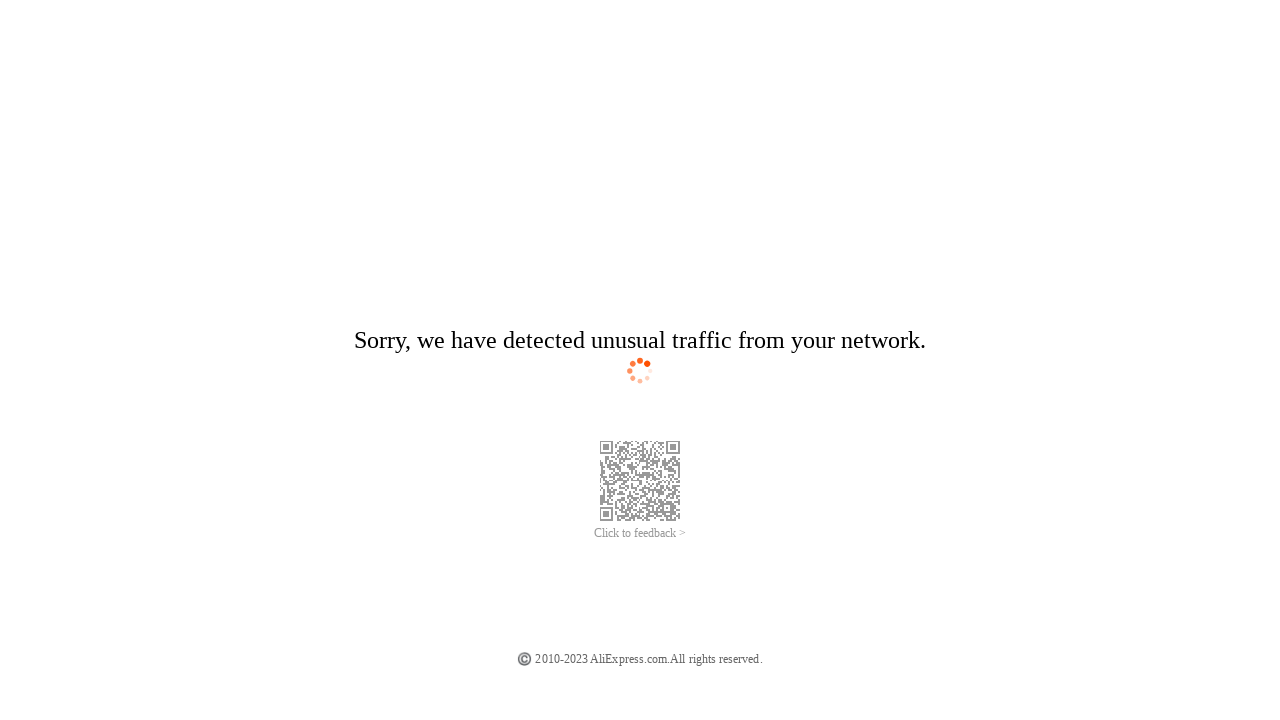

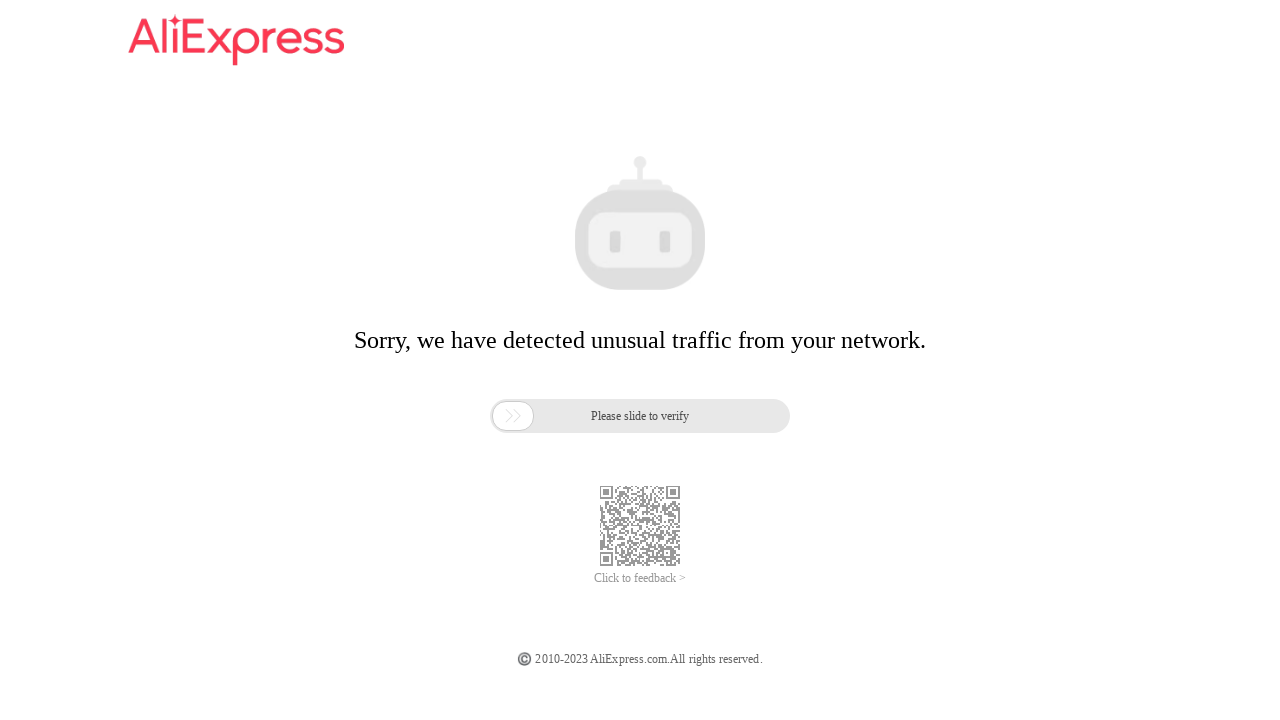